Checks ACT vehicle registration status by entering a plate number and submitting a form, then navigates to vehicle details if registration is found

Starting URL: https://rego.act.gov.au/regosoawicket/public/reg/FindRegistrationPage?0

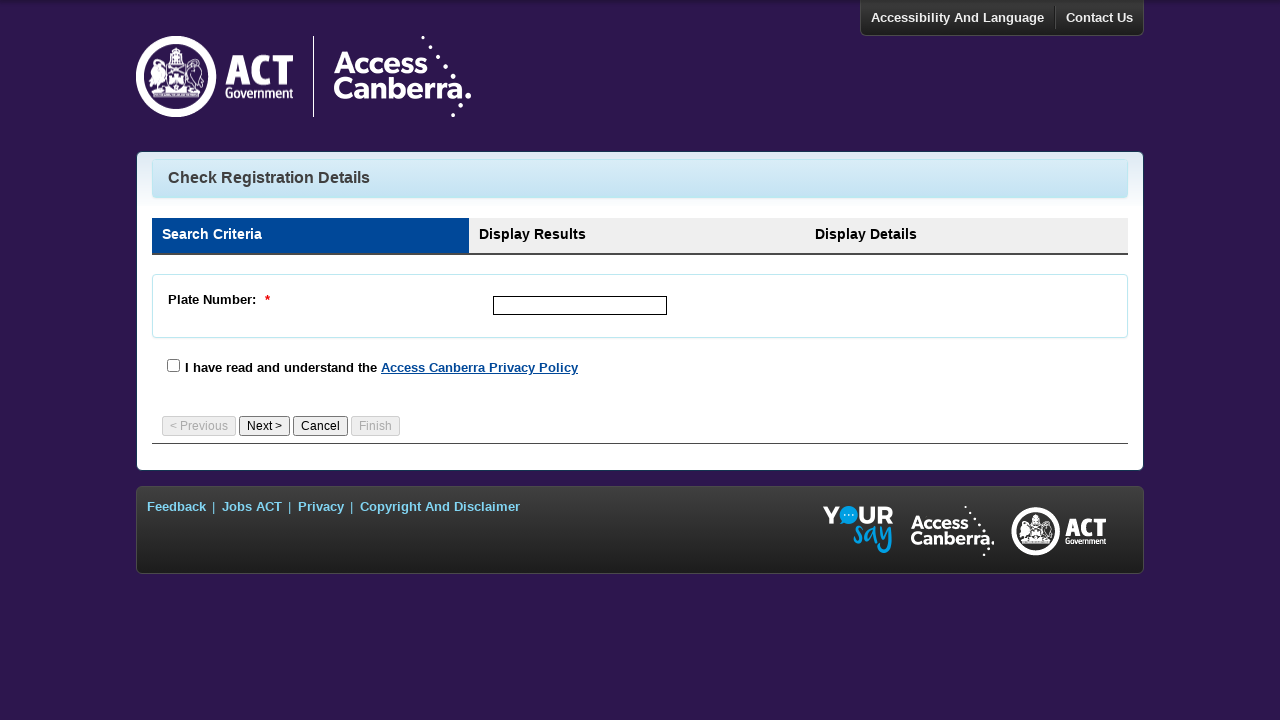

Filled plate number field with 'ABC123' on #plateNumber
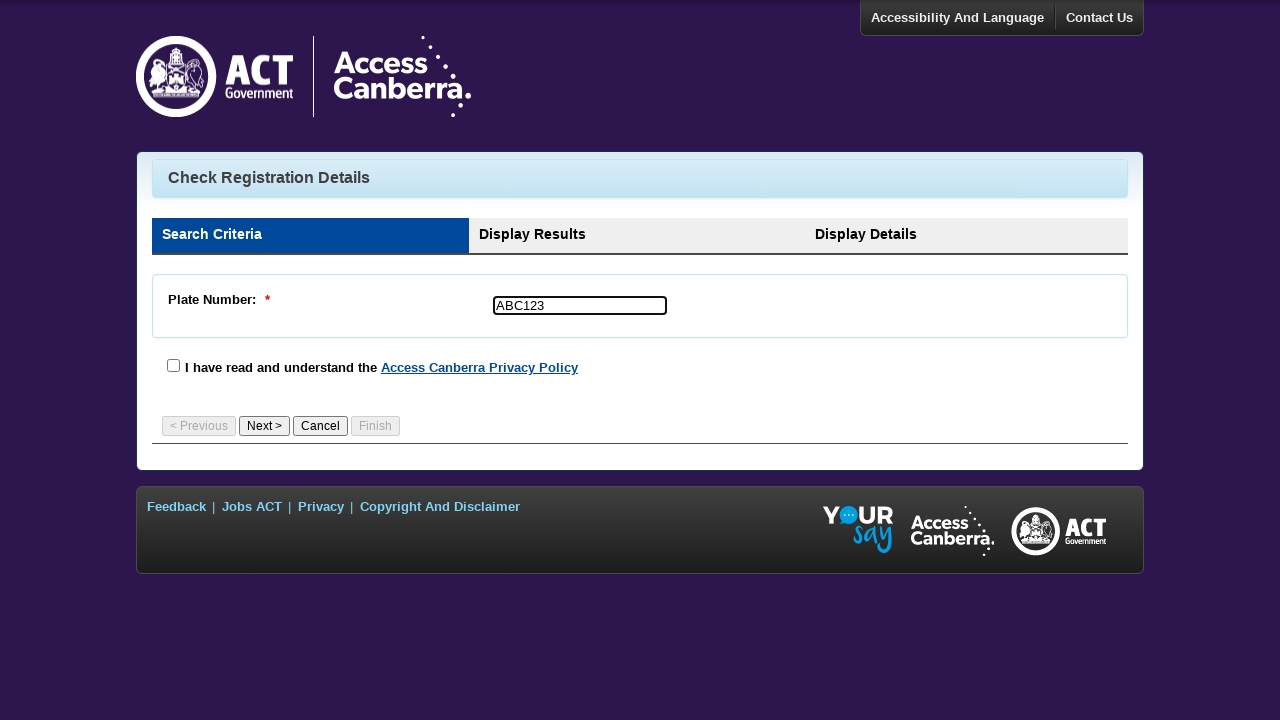

Checked privacy checkbox at (174, 365) on #privacyCheck
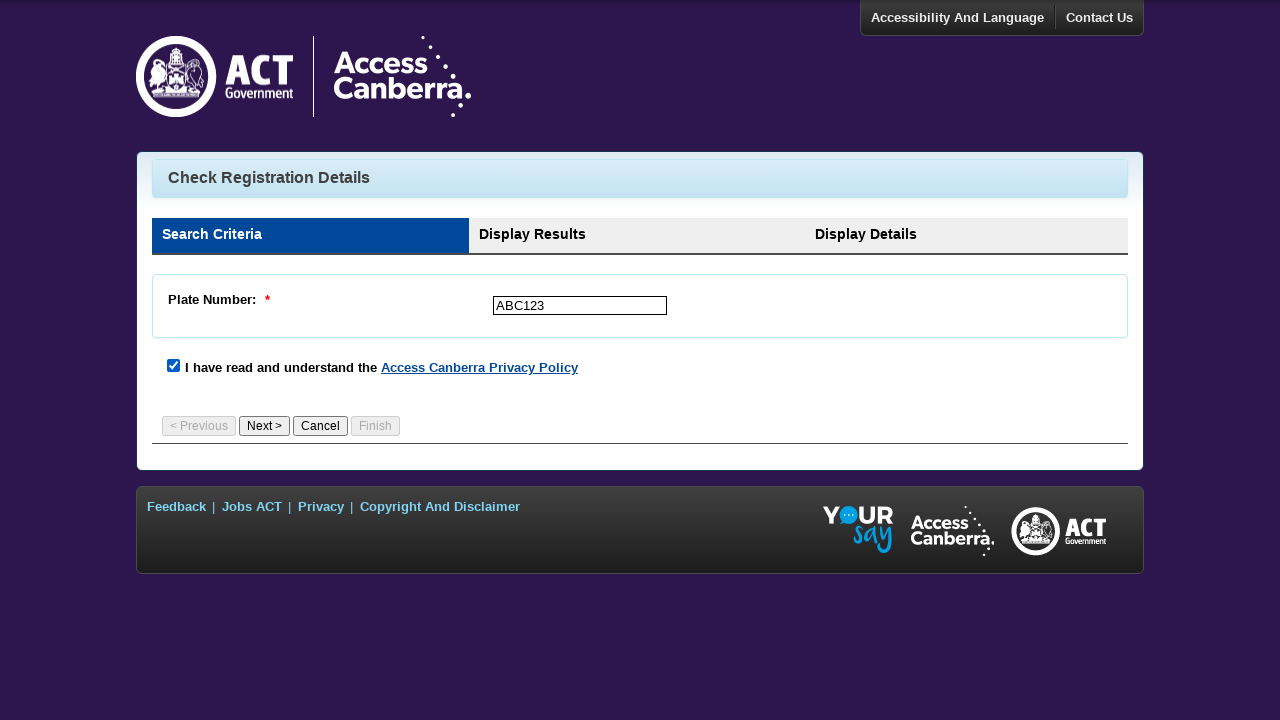

Clicked Next button to submit registration lookup form at (264, 426) on #id3
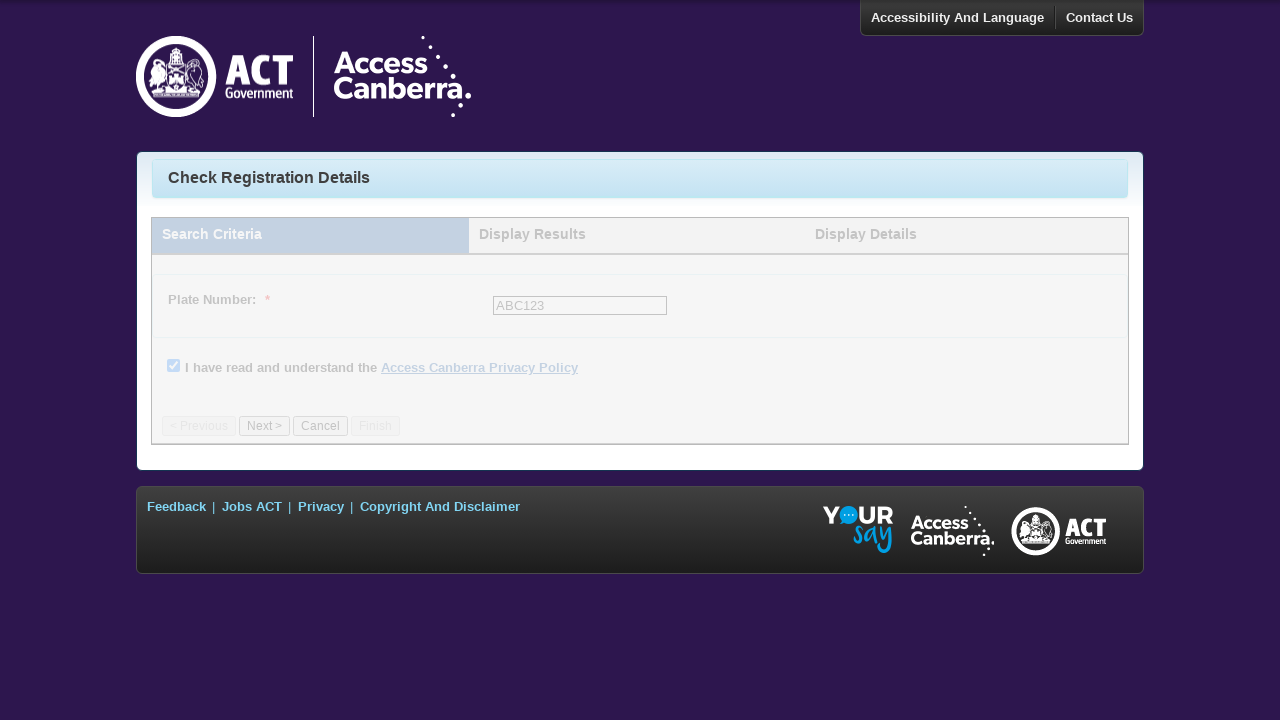

Waited for results to load (error or success)
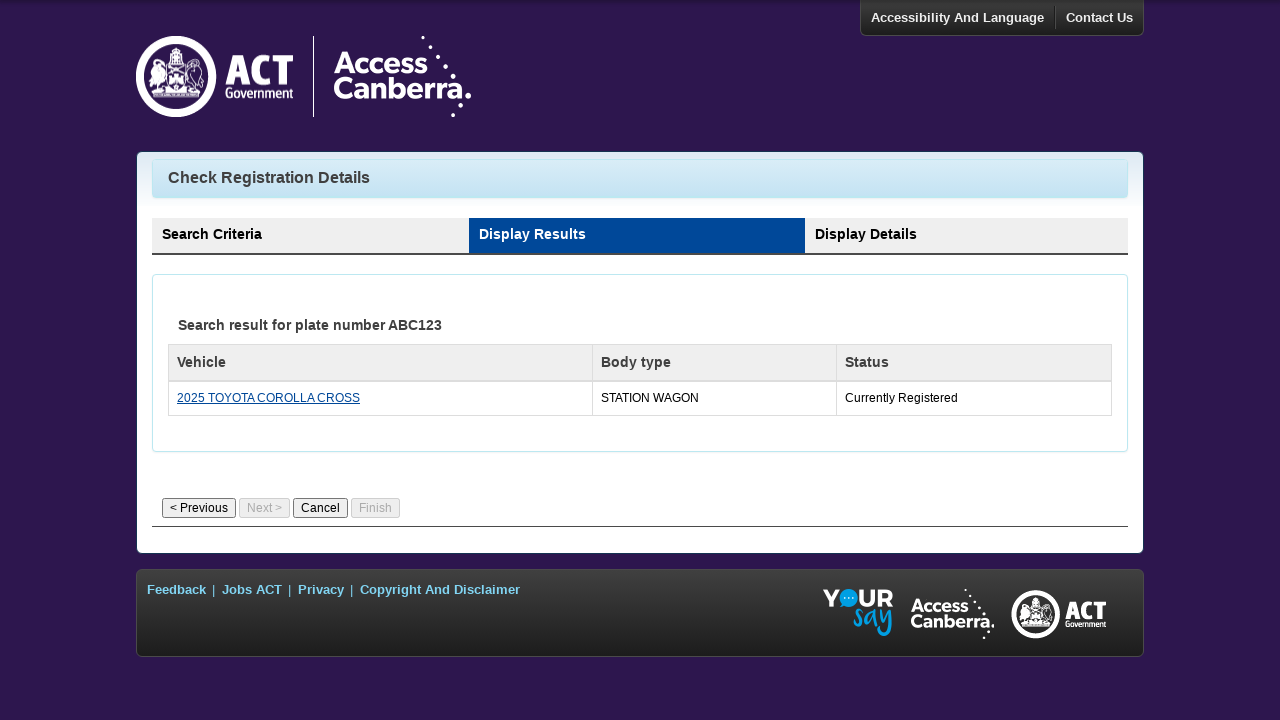

Vehicle registration result found
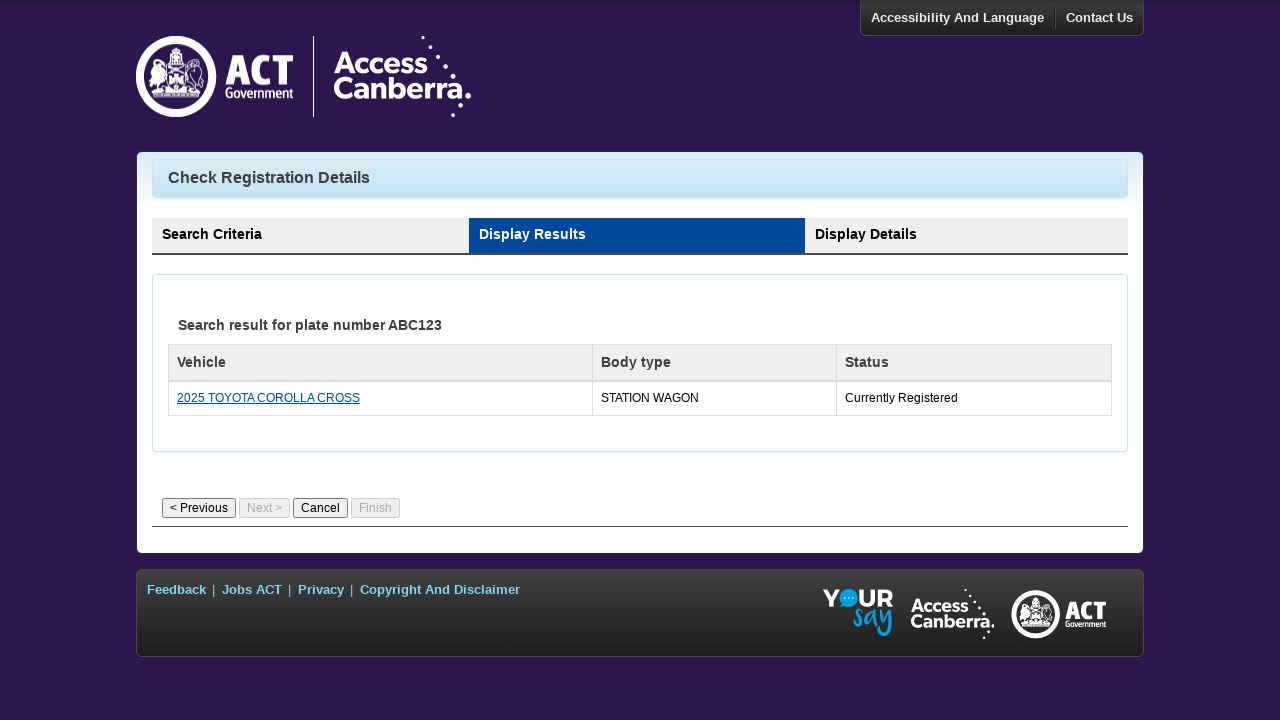

Retrieved vehicle status: 'Currently Registered'
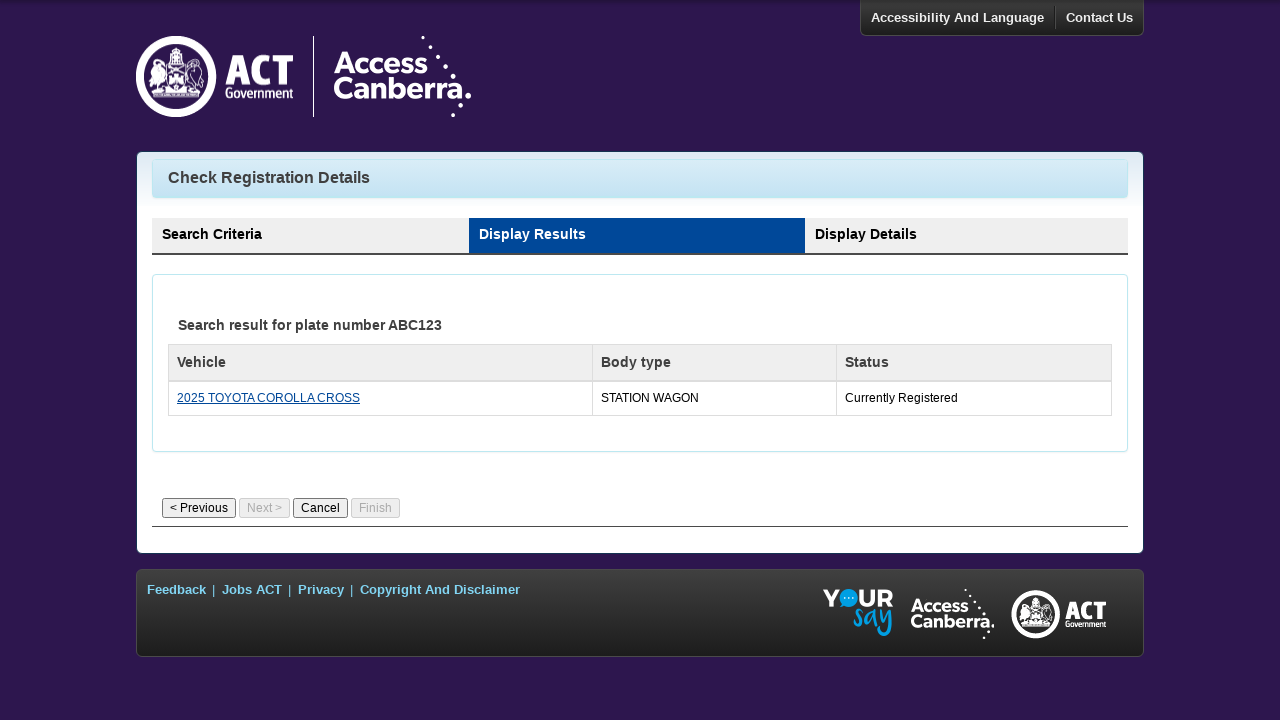

Clicked on vehicle link to view registration details at (268, 398) on tr.even td:first-child a
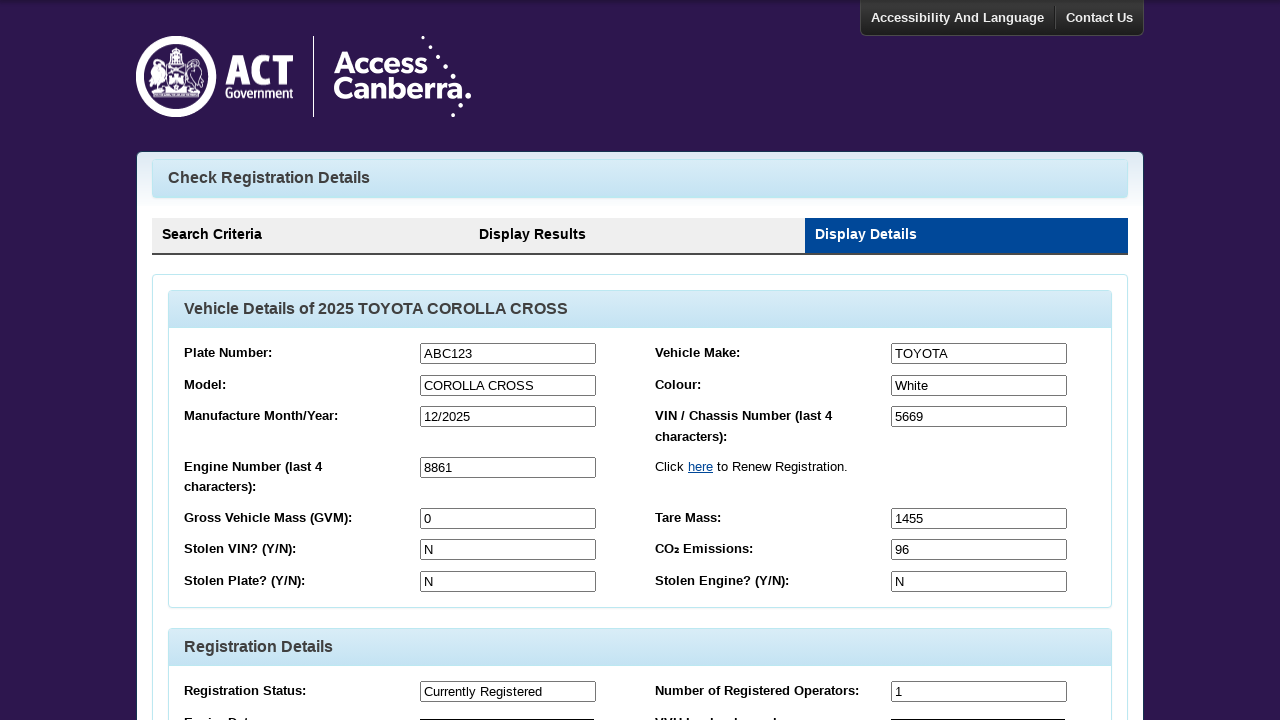

Vehicle details page loaded successfully
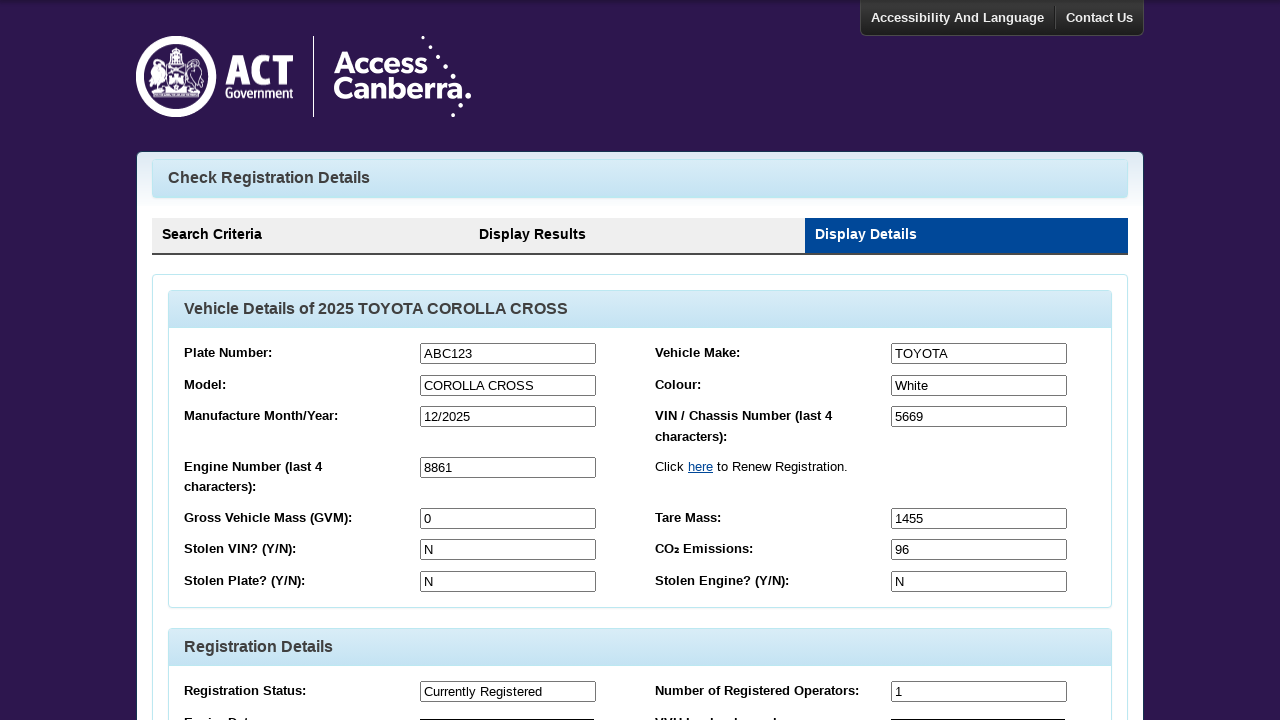

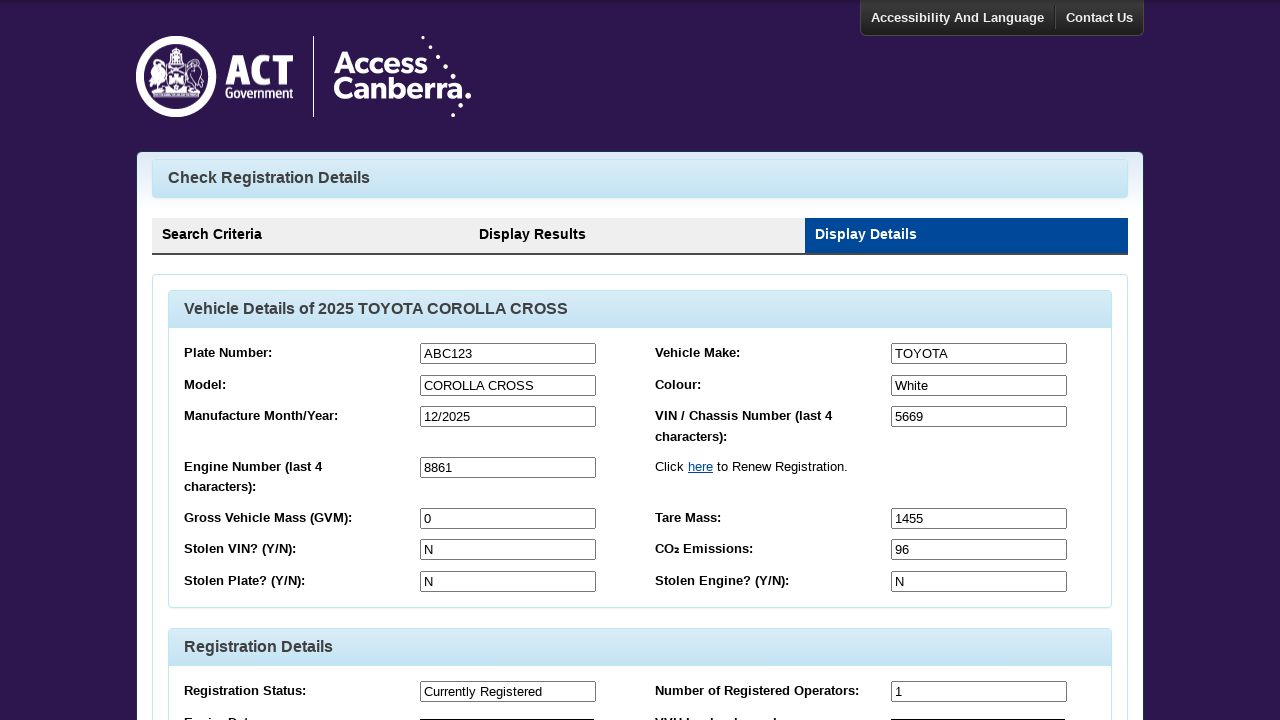